Tests button click functionality on DemoQA by performing a click action and verifying the dynamic message appears

Starting URL: https://demoqa.com/buttons

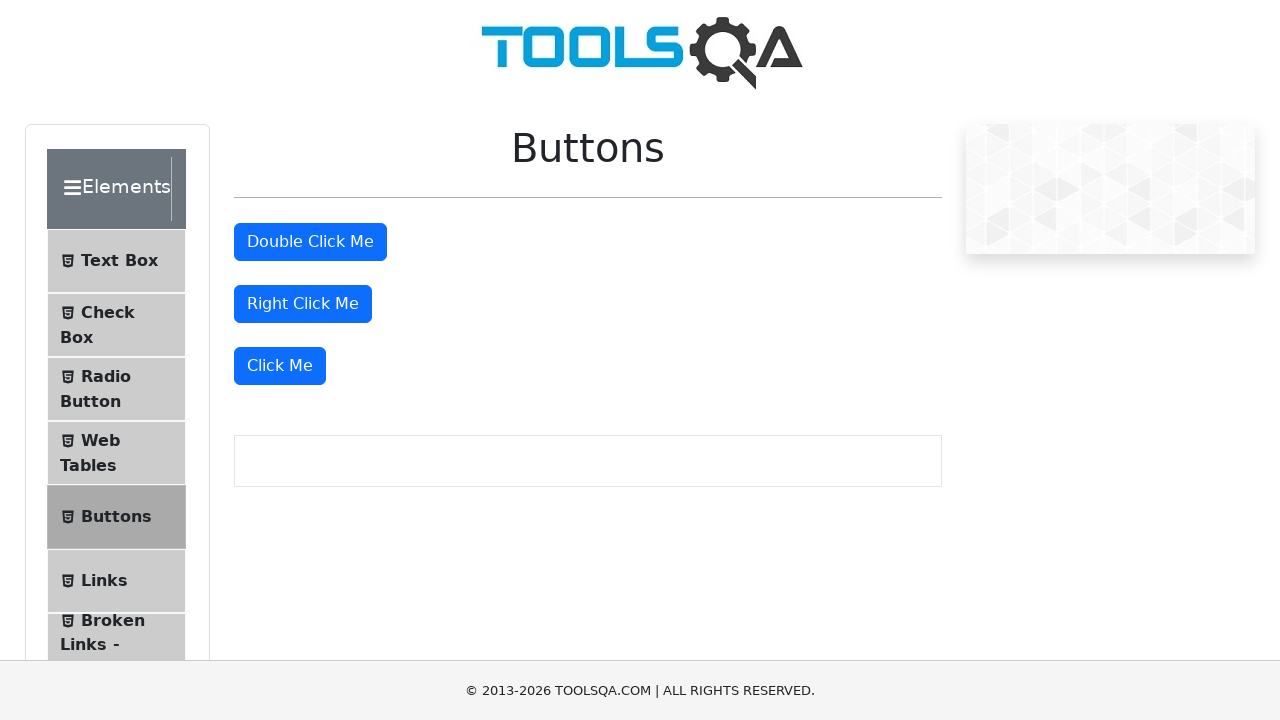

Clicked the 'Click Me' button at (280, 366) on xpath=//button[text() = 'Click Me']
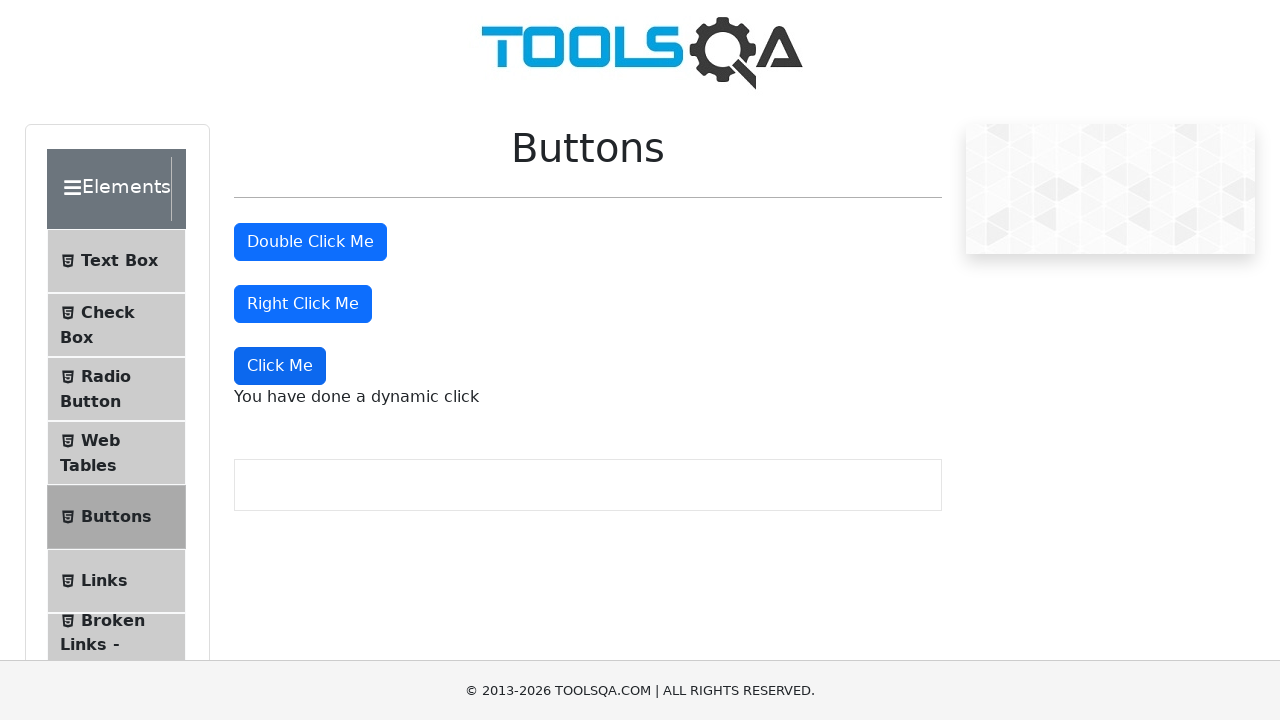

Dynamic message appeared after button click
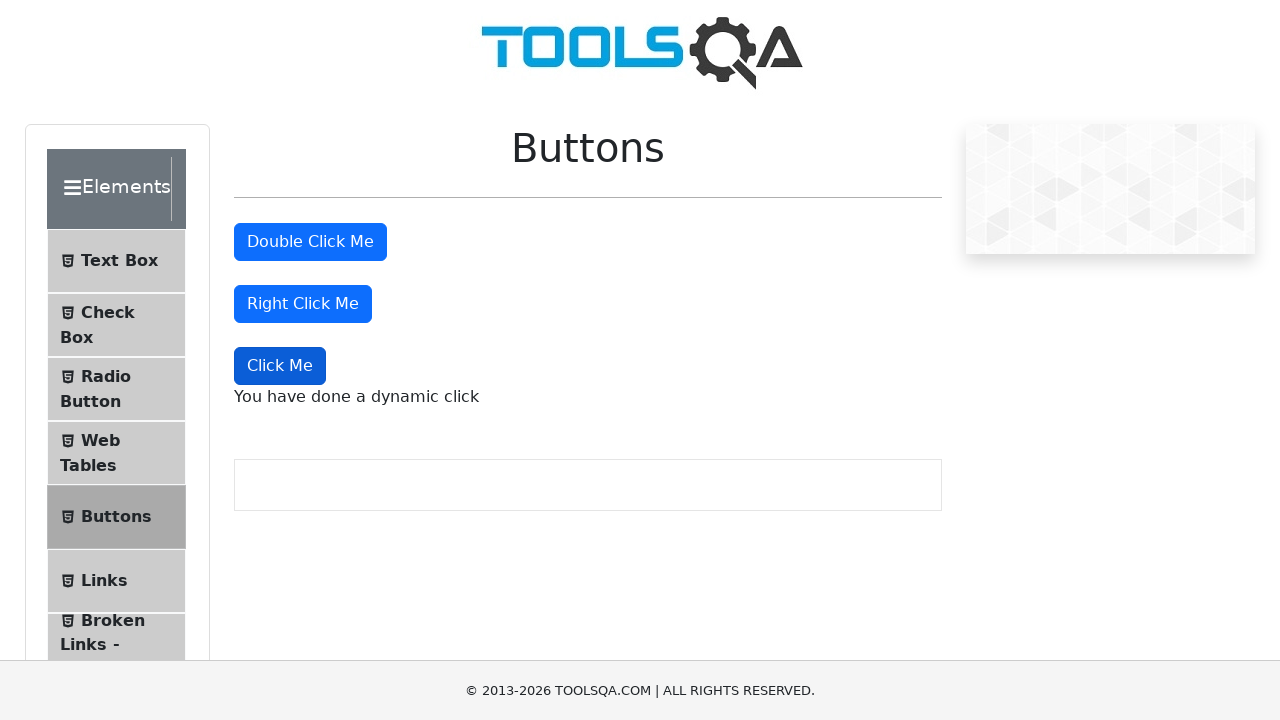

Retrieved dynamic message text: You have done a dynamic click
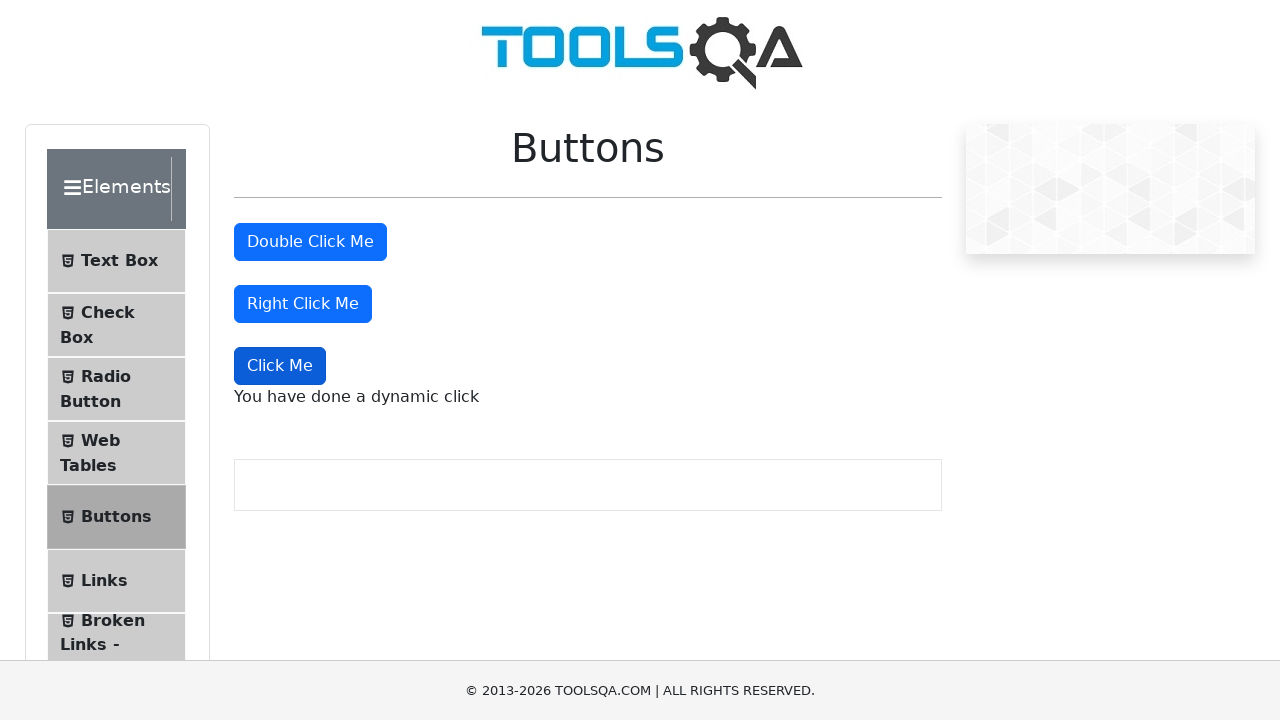

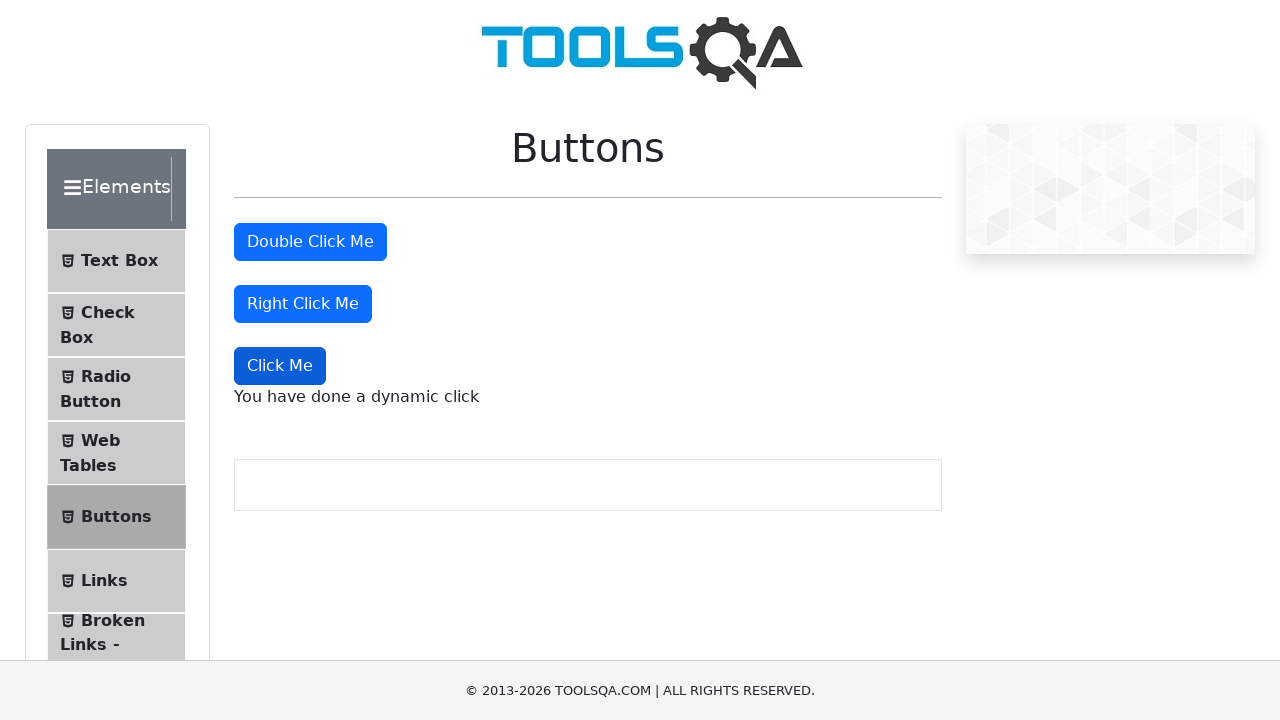